Tests keyboard actions using simplified key combinations - types text in input1, copies it using Ctrl+A and Ctrl+C, then pastes into input2 and input3 using Tab navigation

Starting URL: https://testautomationpractice.blogspot.com/

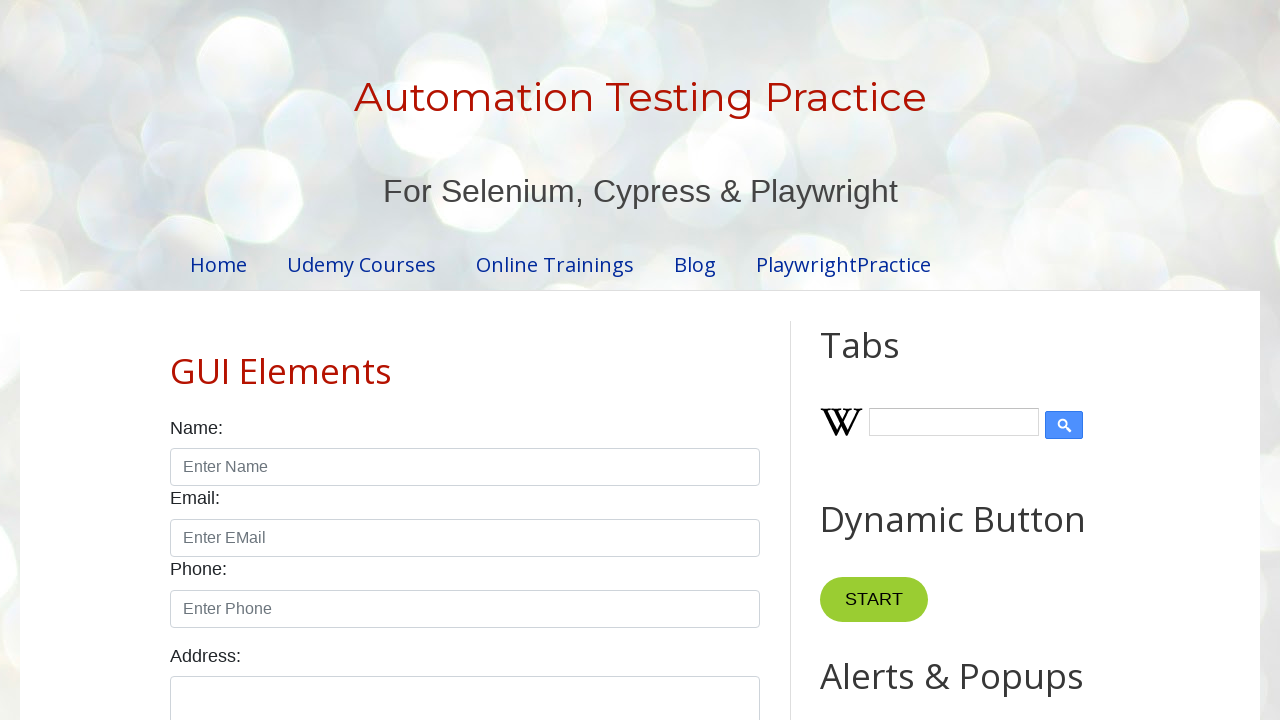

Focused on input1 element on #input1
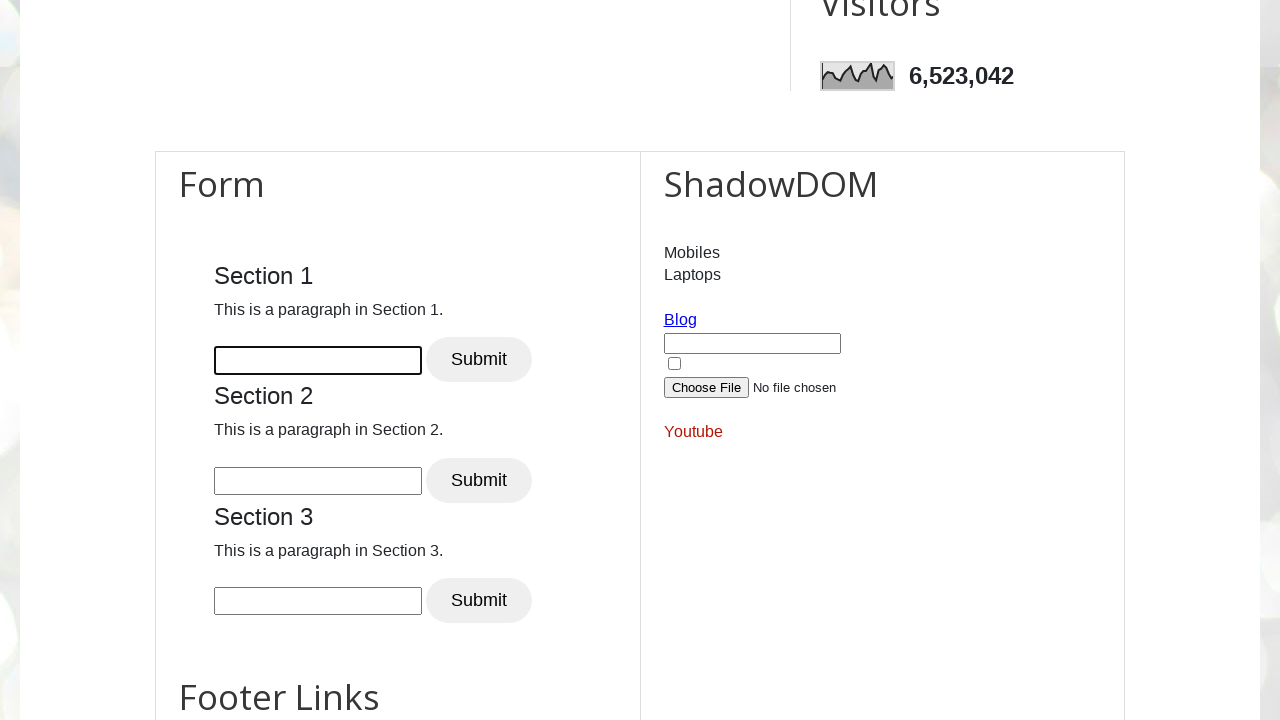

Typed 'Welcome' in input1
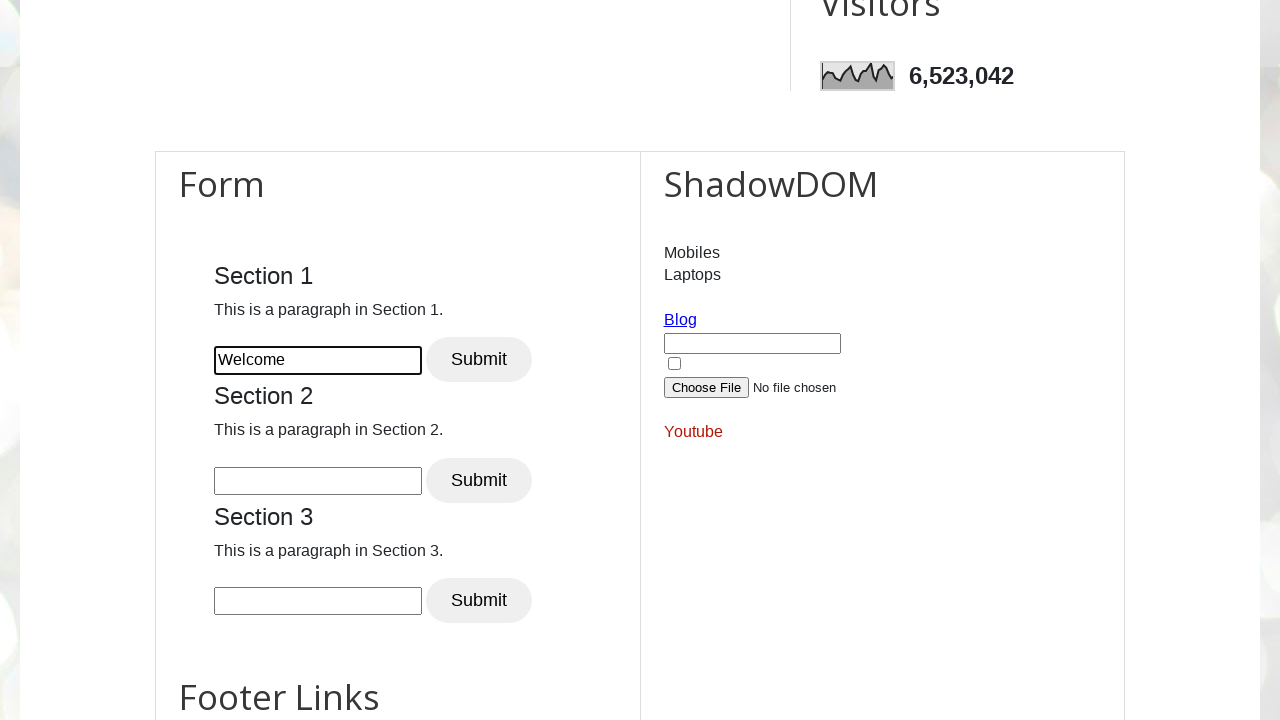

Selected all text in input1 using Ctrl+A
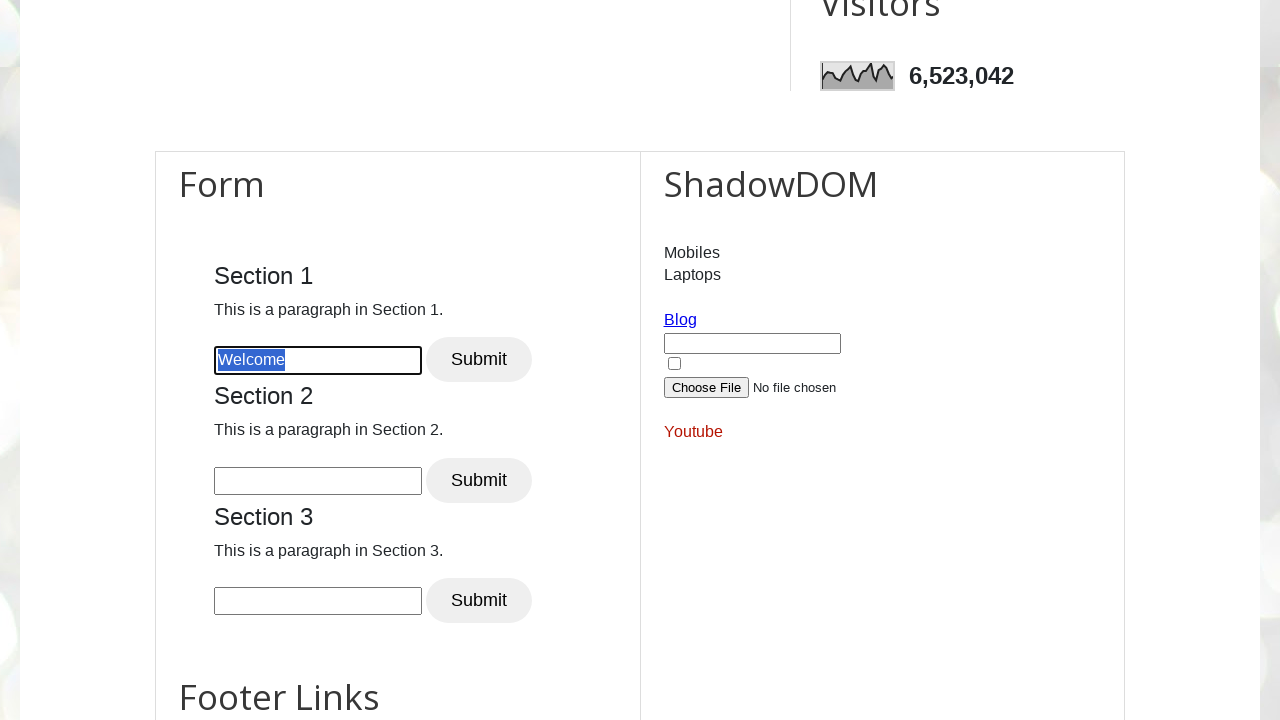

Copied text from input1 using Ctrl+C
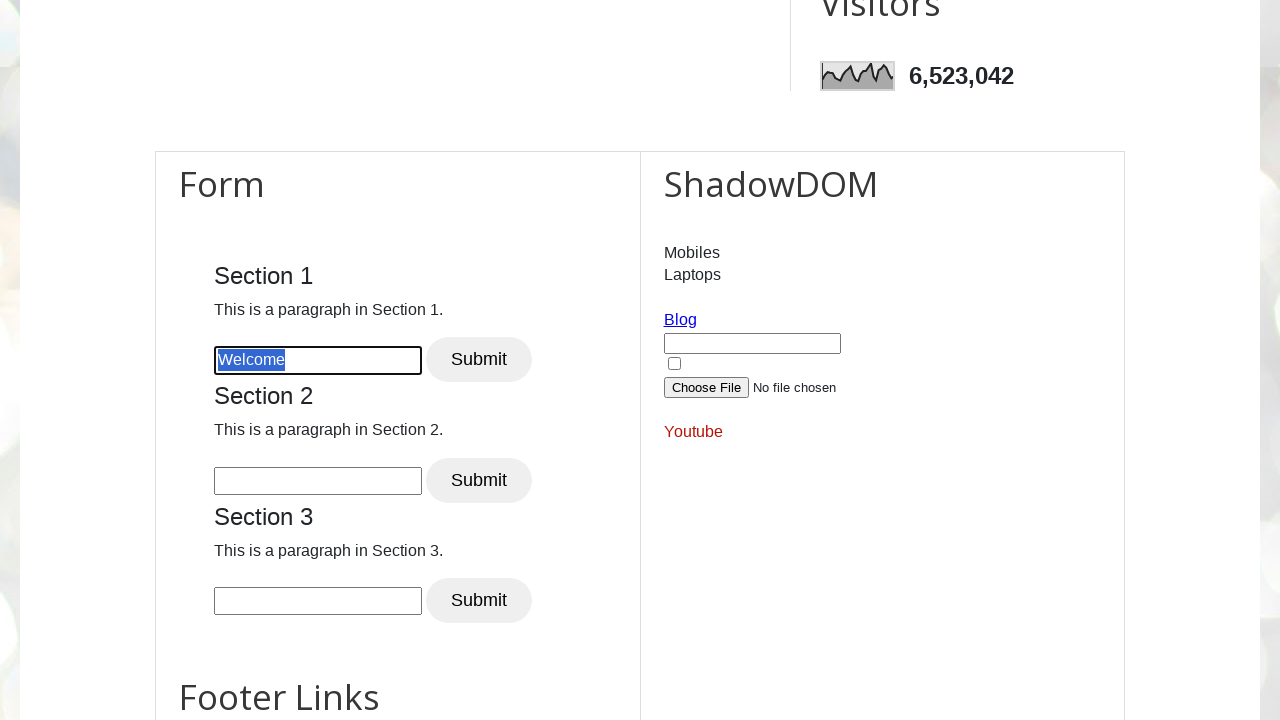

Pressed Tab to navigate to next input field
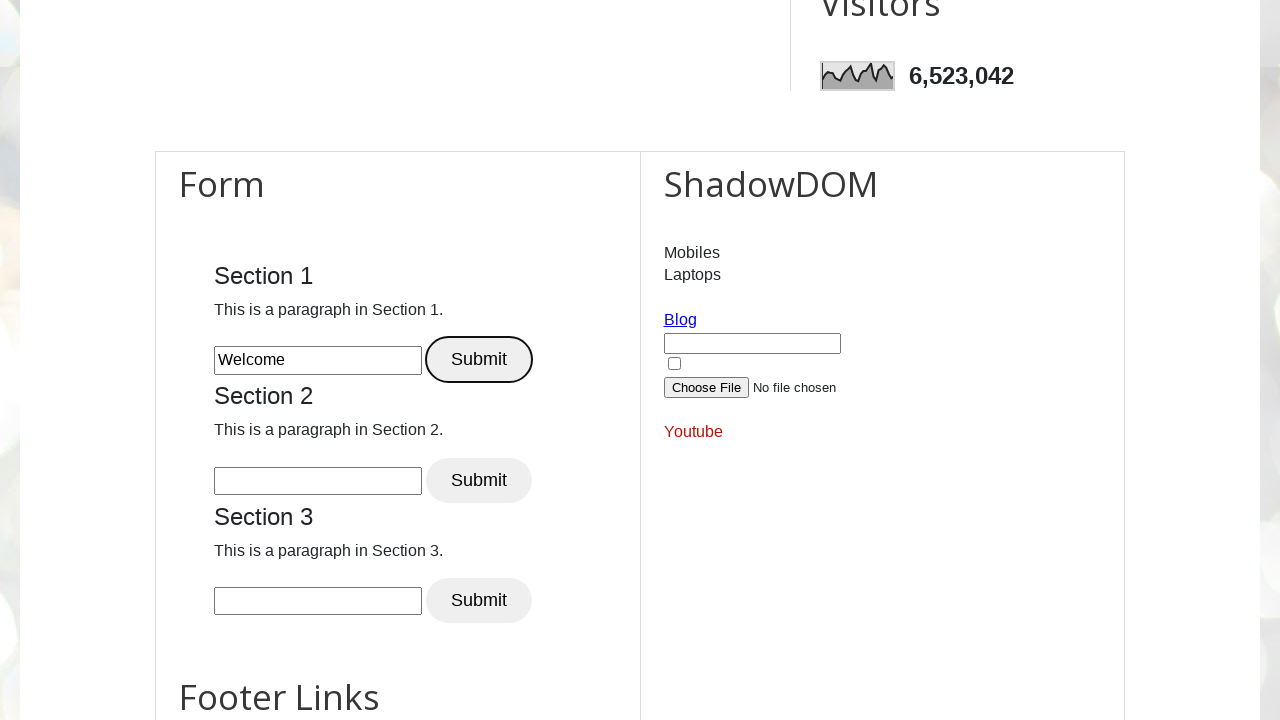

Pressed Tab again to reach input2
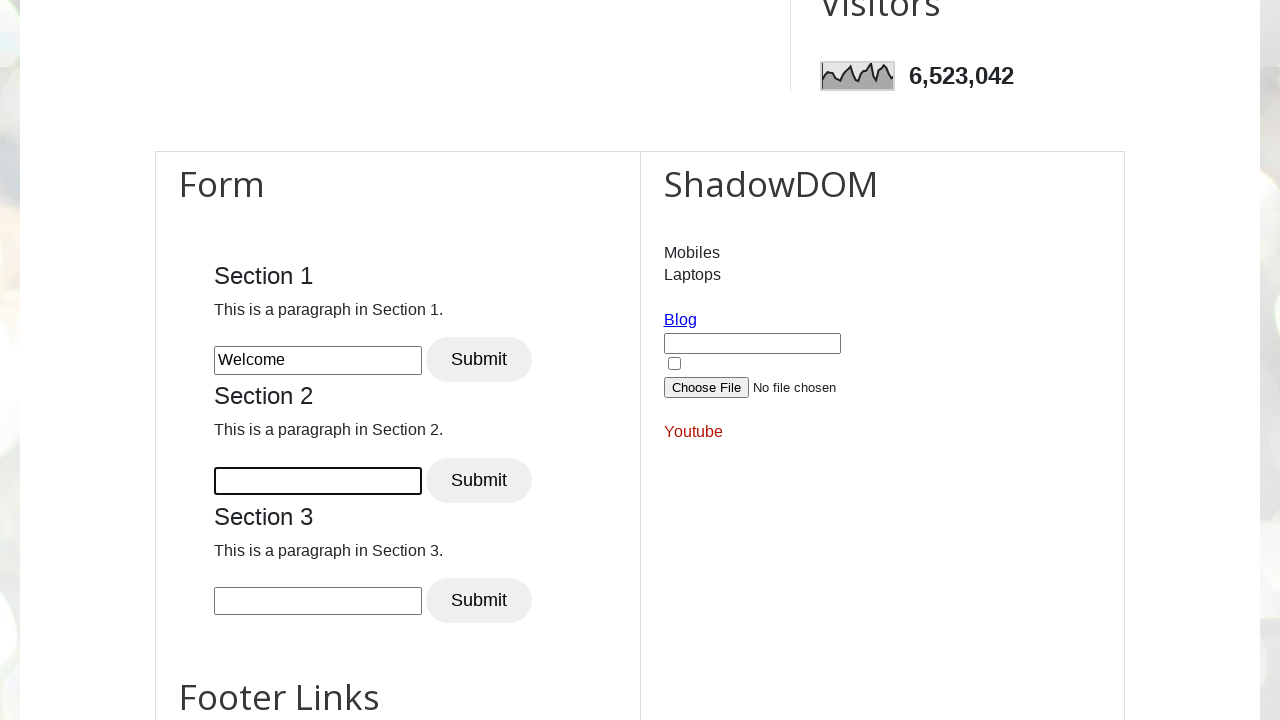

Pasted copied text into input2 using Ctrl+V
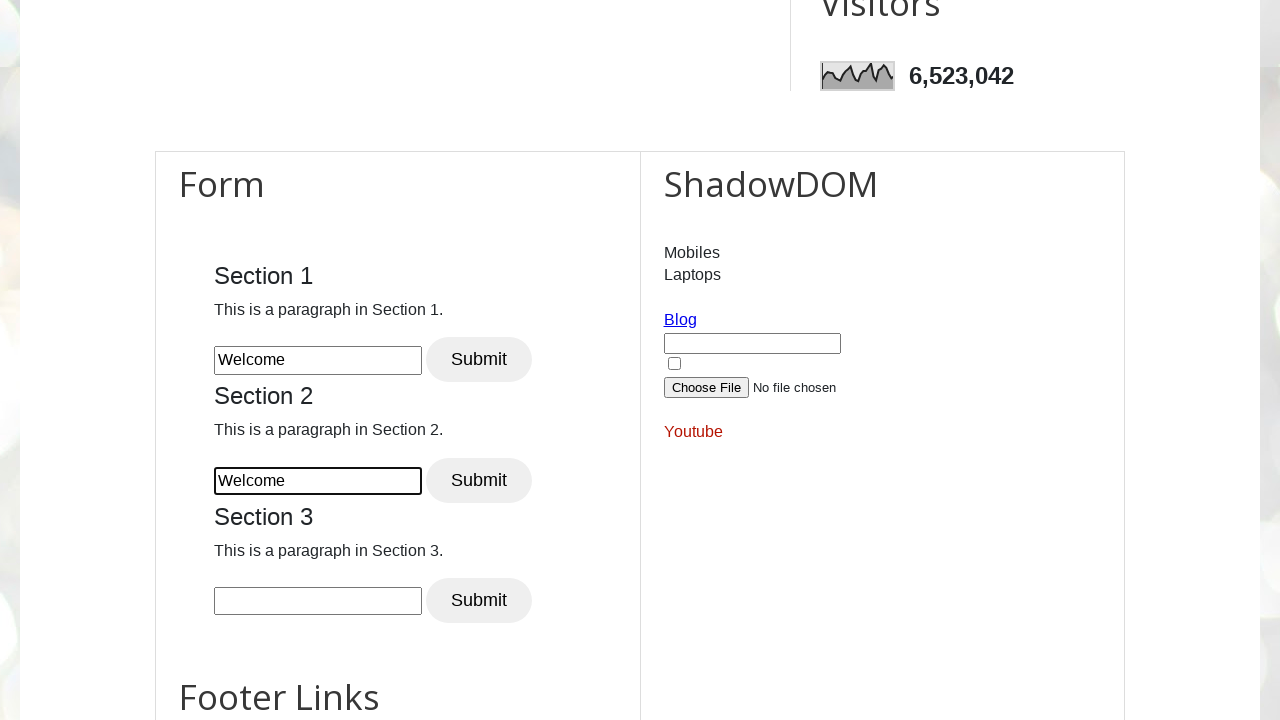

Pressed Tab to navigate to next input field
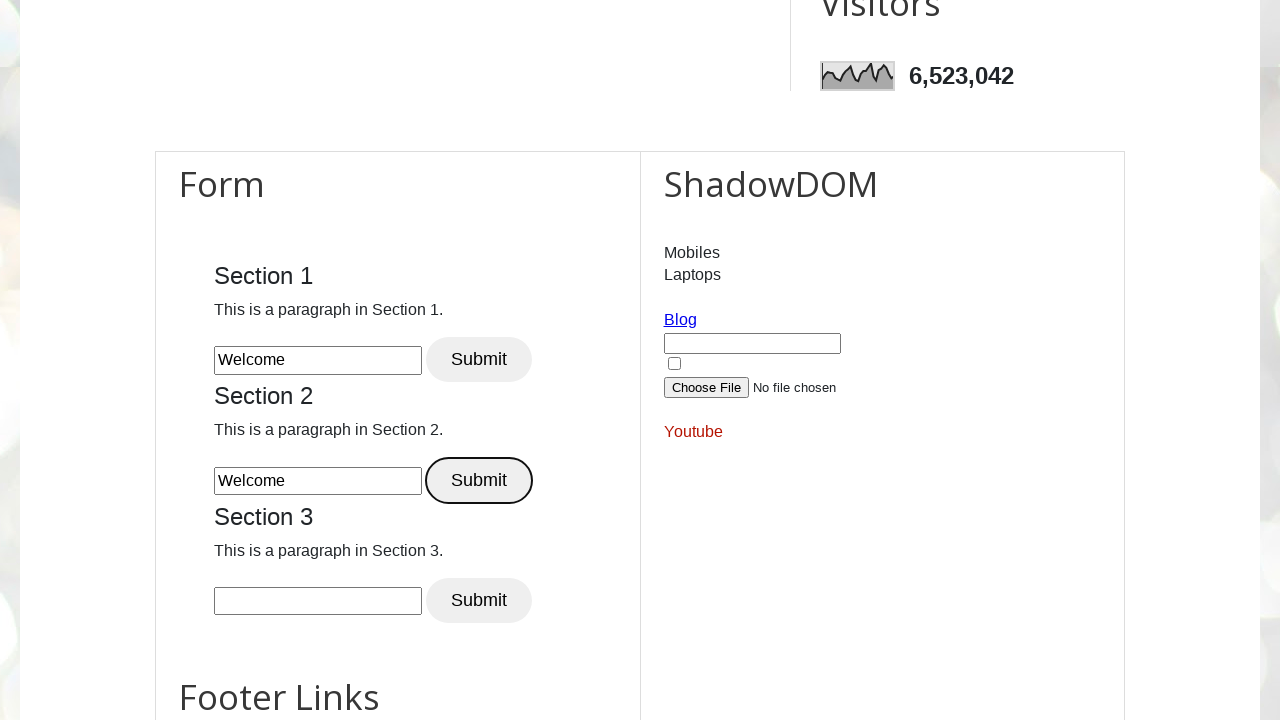

Pressed Tab again to reach input3
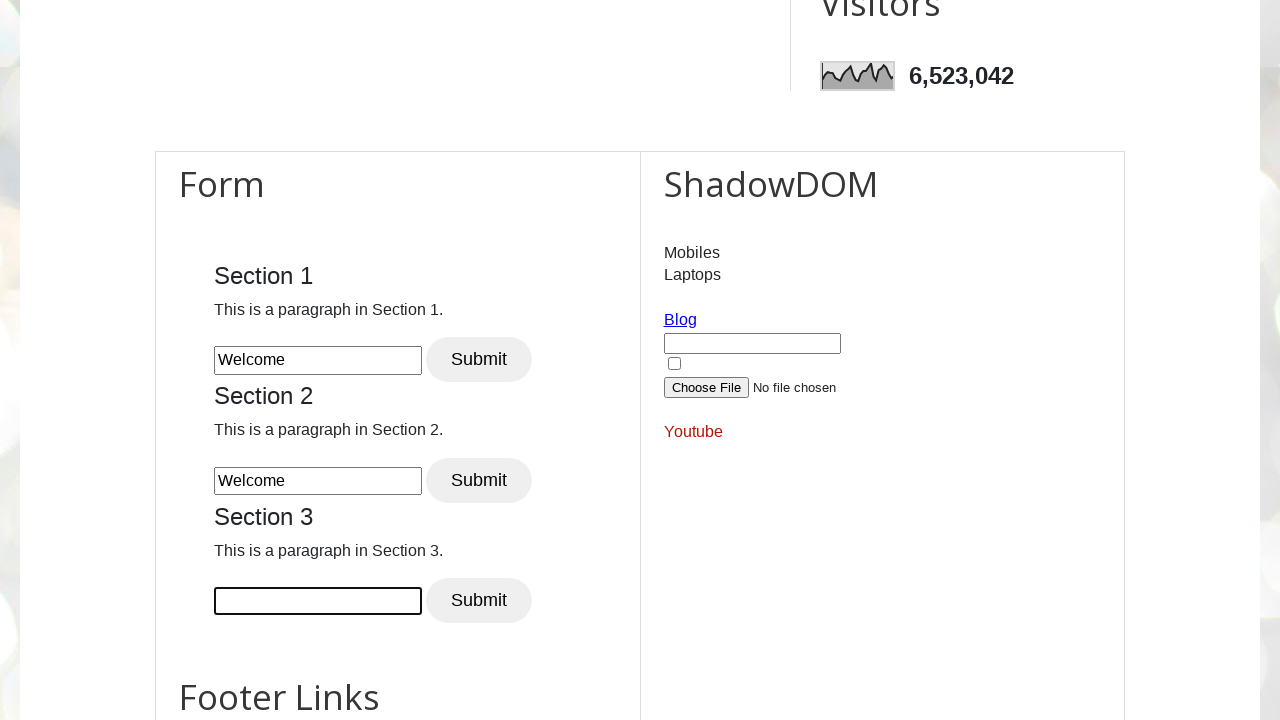

Pasted copied text into input3 using Ctrl+V
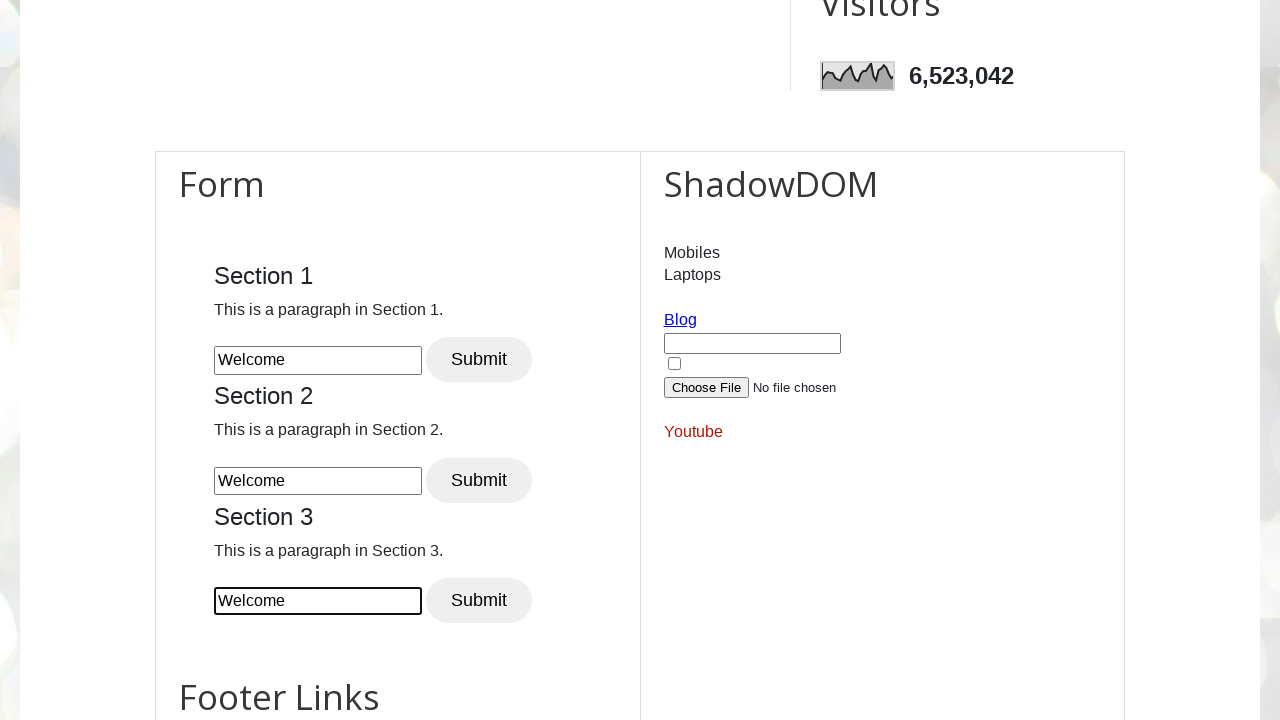

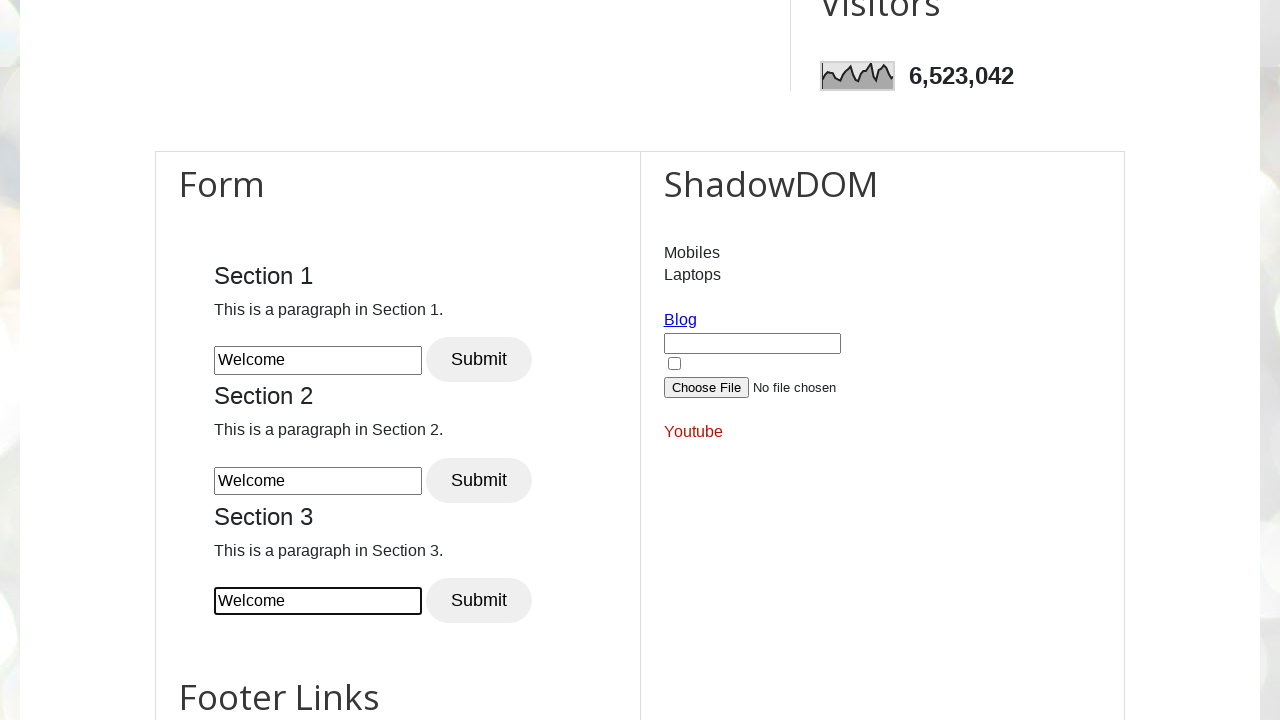